Tests that the navbar logo displays "conduit" text and verifies that article titles and descriptions are rendered on the Global Feed page.

Starting URL: https://conduit.bondaracademy.com/

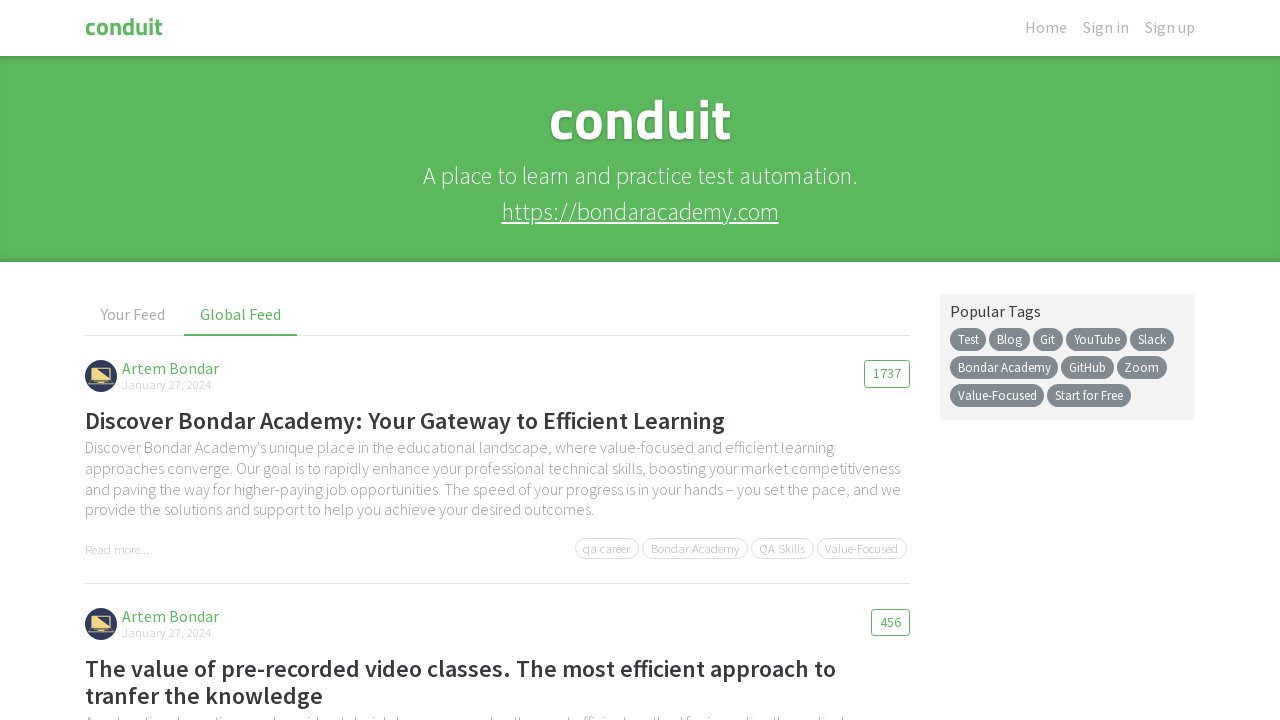

Clicked on Global Feed tab at (241, 315) on internal:text="Global Feed"i
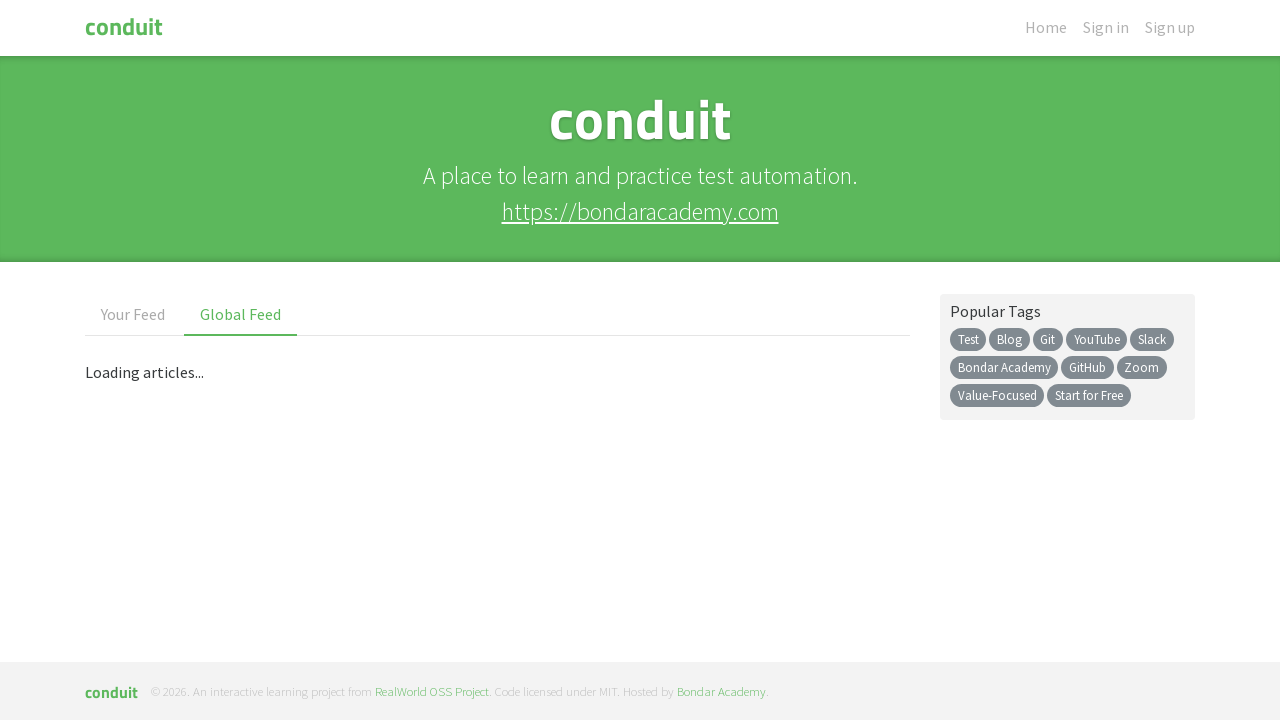

Articles loaded on Global Feed page
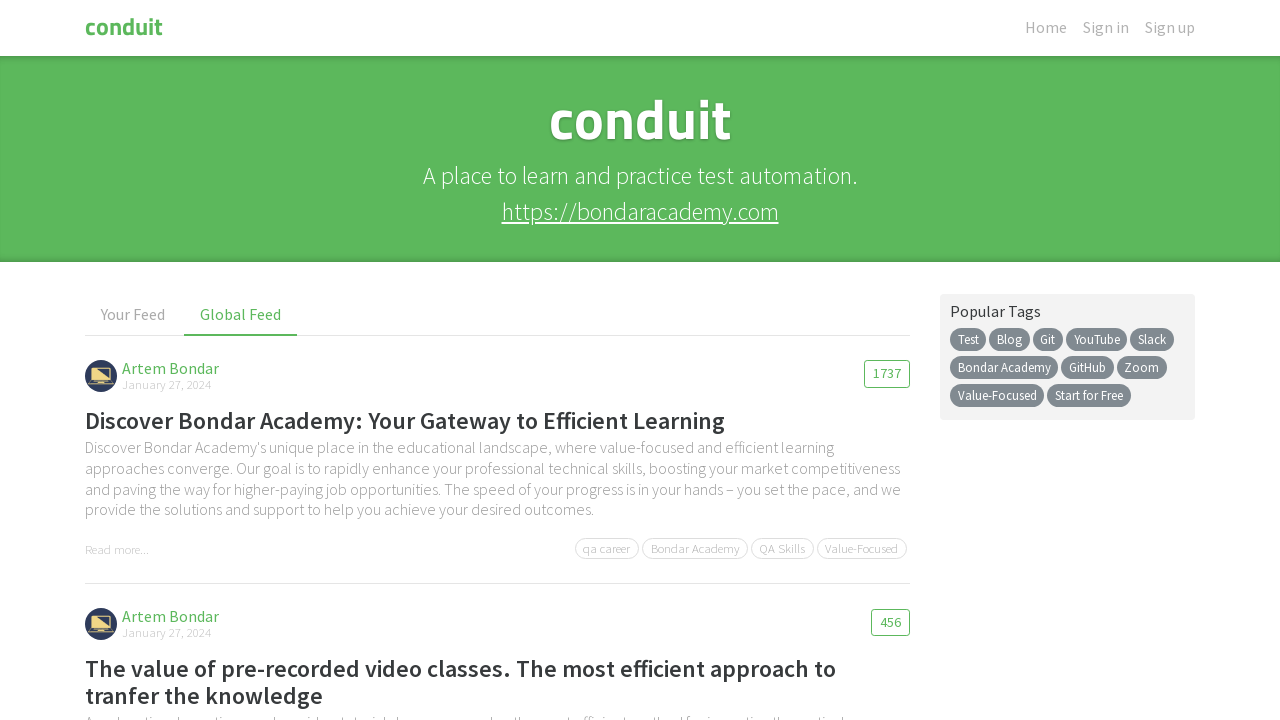

Verified navbar logo displays 'conduit' text
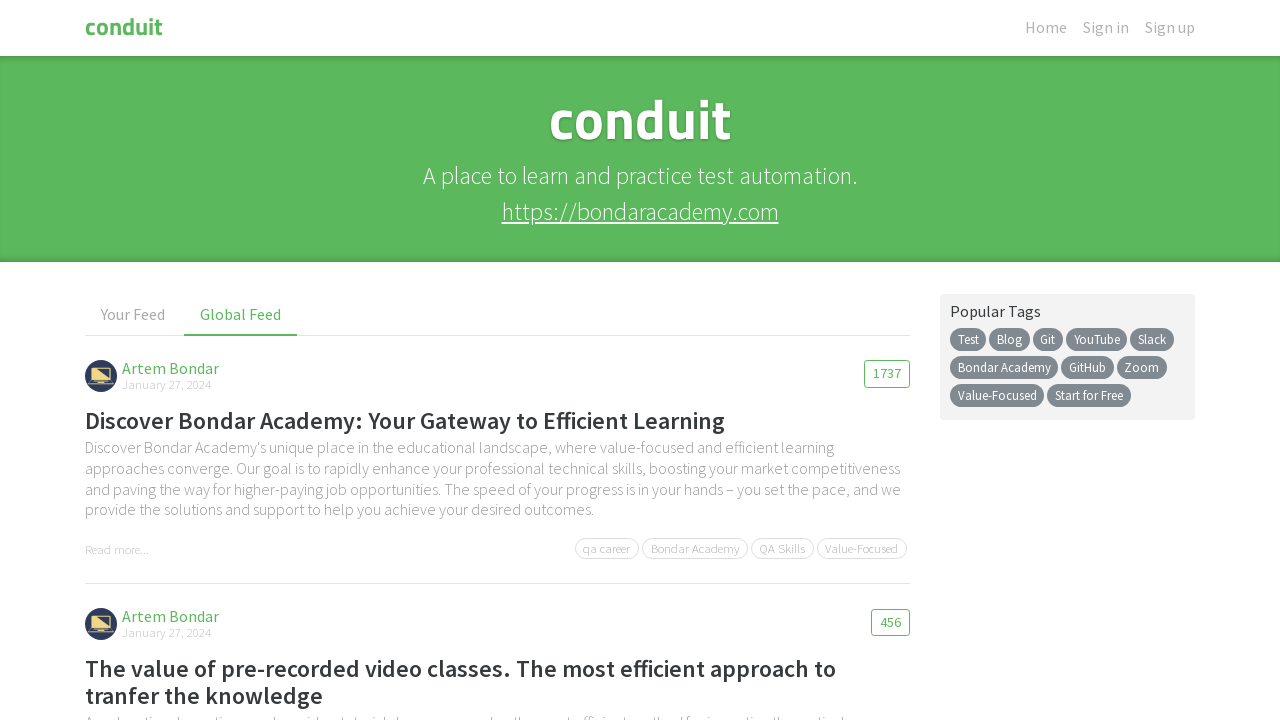

Verified first article title is visible
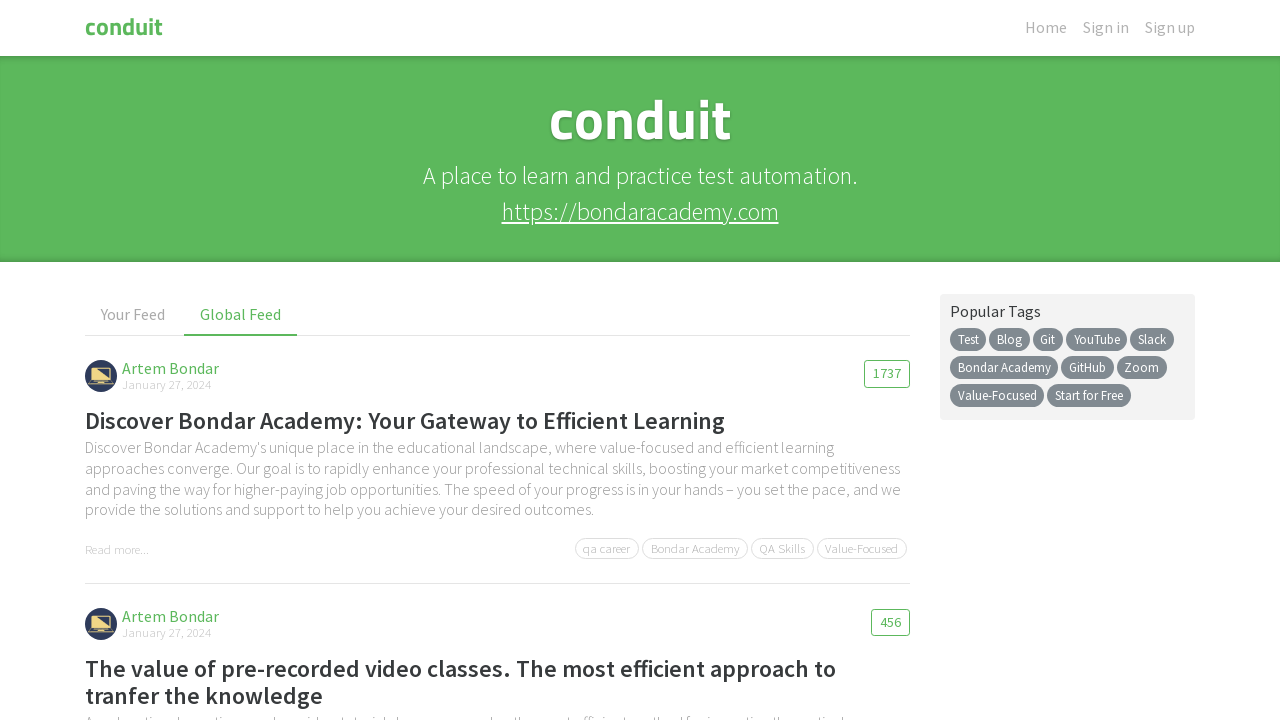

Verified first article description is visible
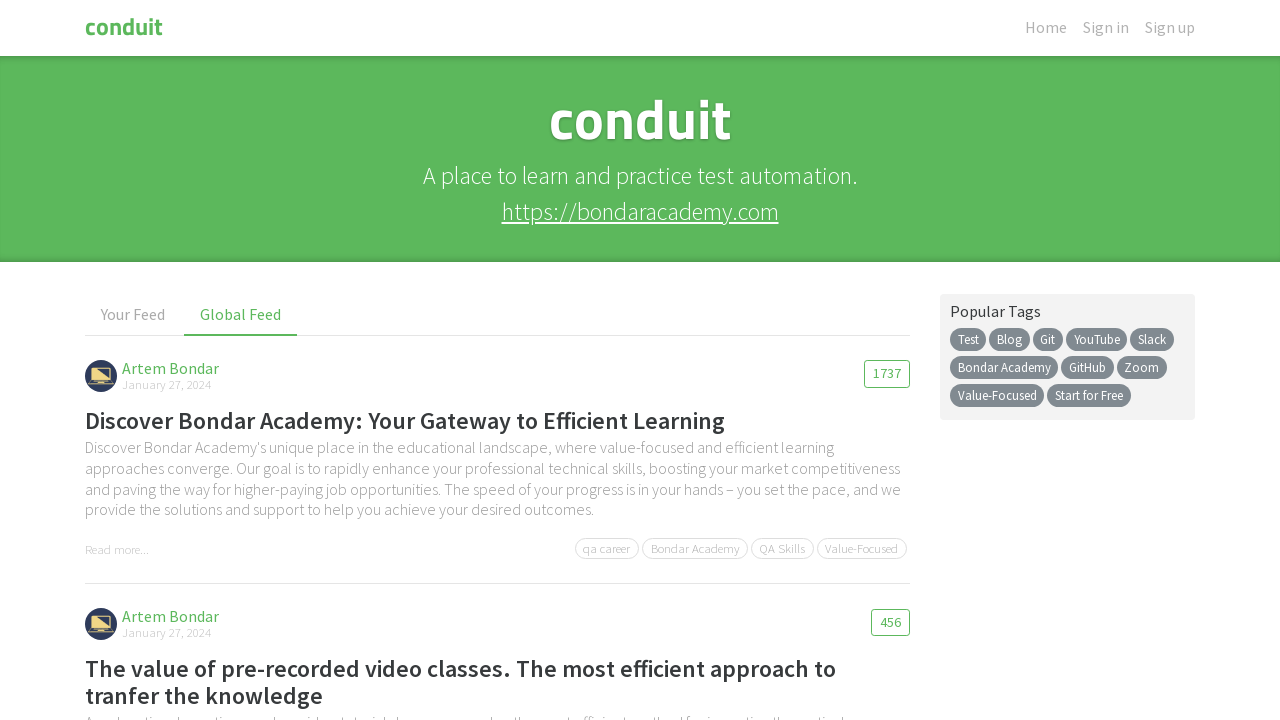

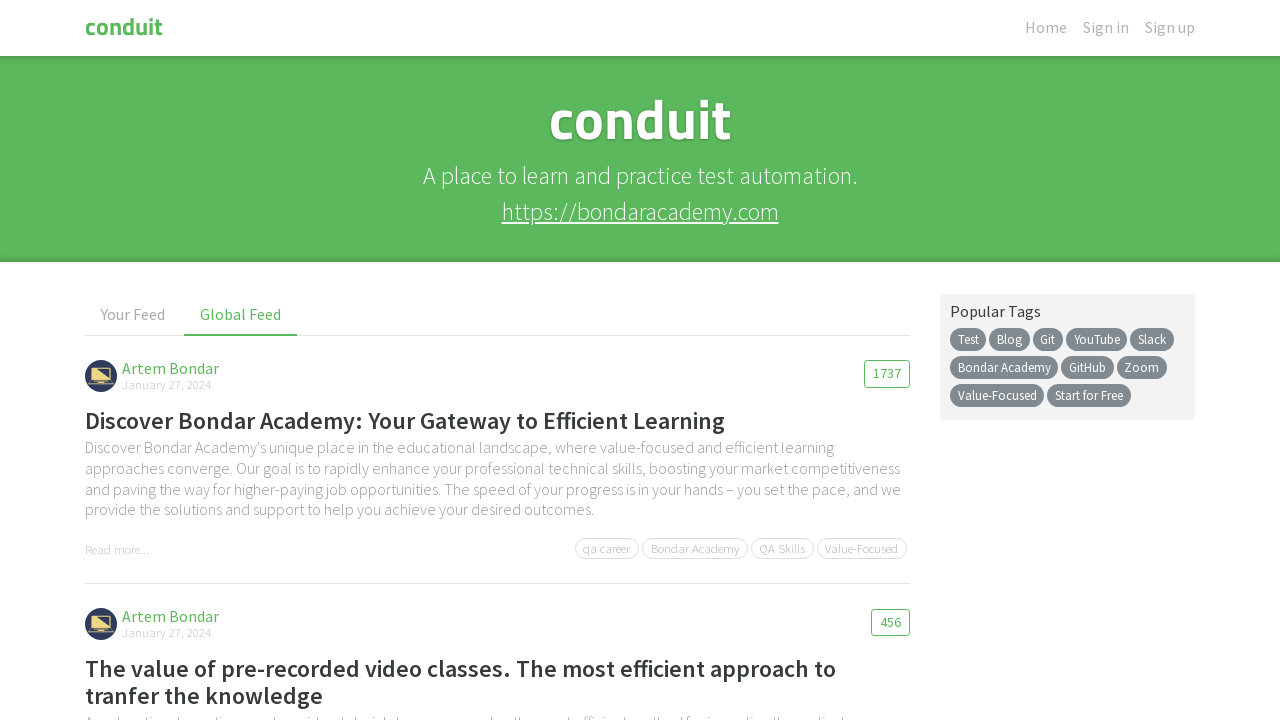